Tests selecting a single checkbox and verifying it is selected

Starting URL: https://kristinek.github.io/site/examples/actions

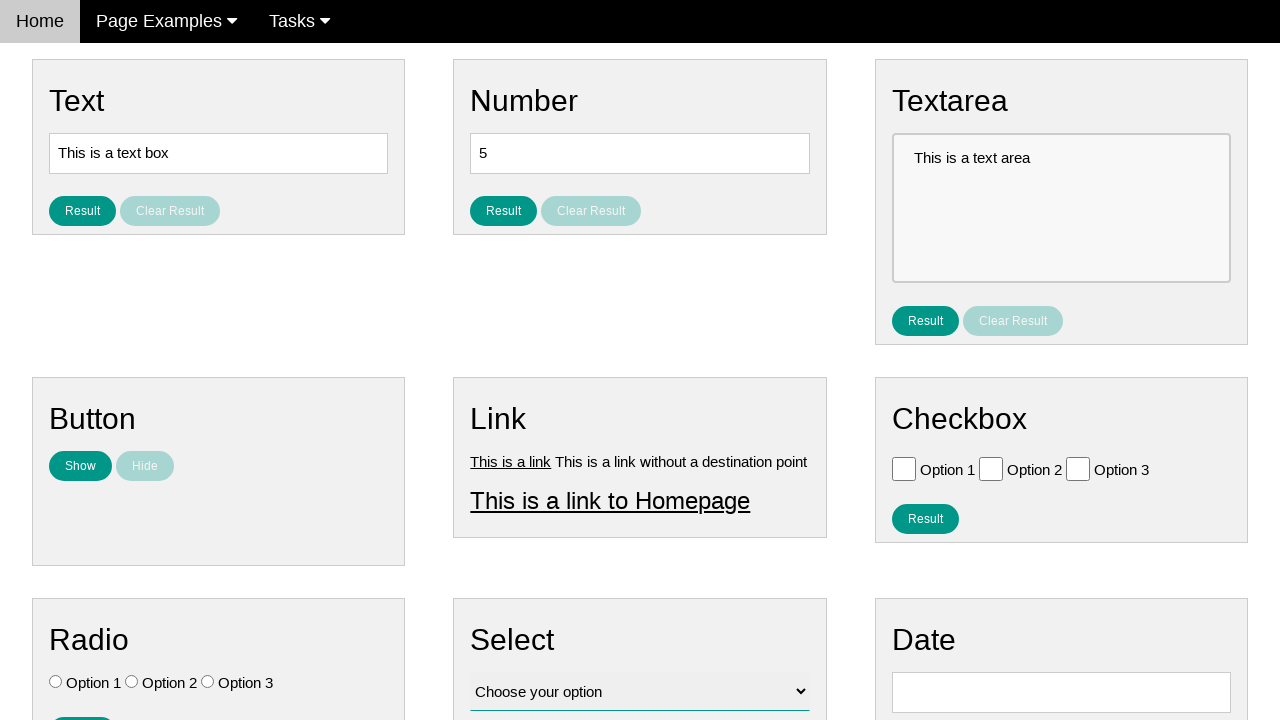

Clicked the first checkbox option at (904, 468) on #vfb-6-0
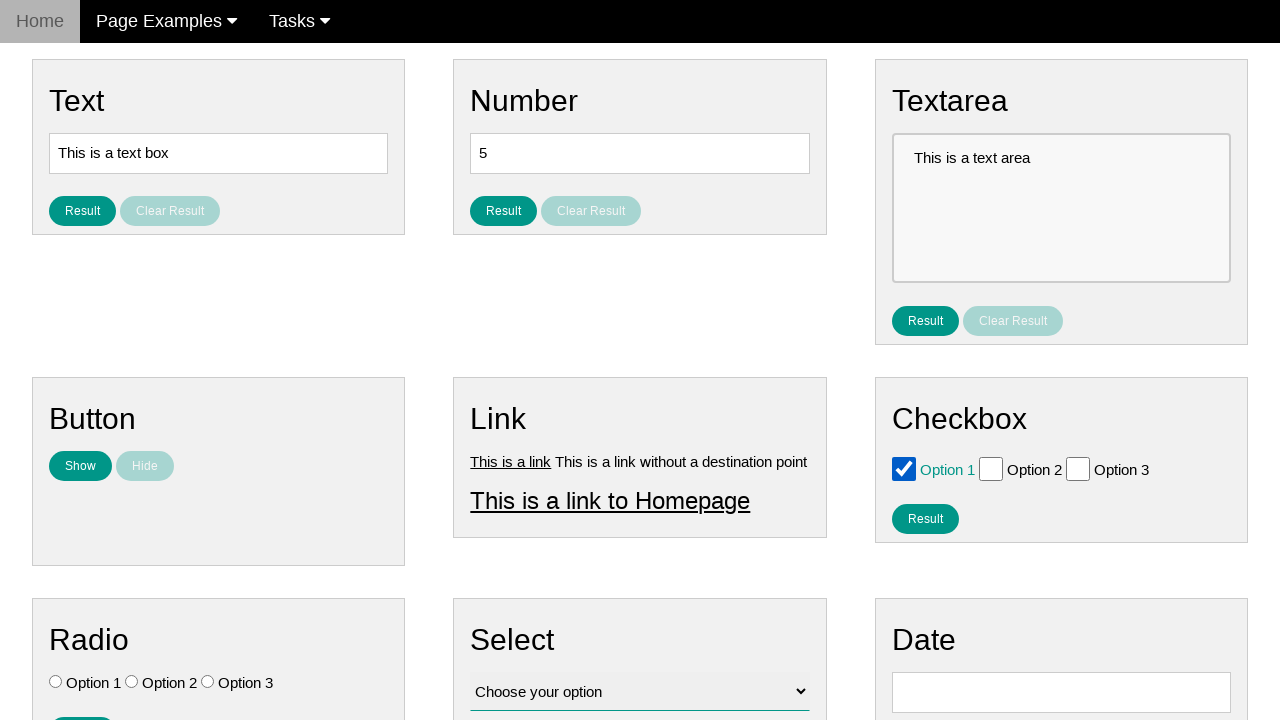

Verified that the first checkbox is selected
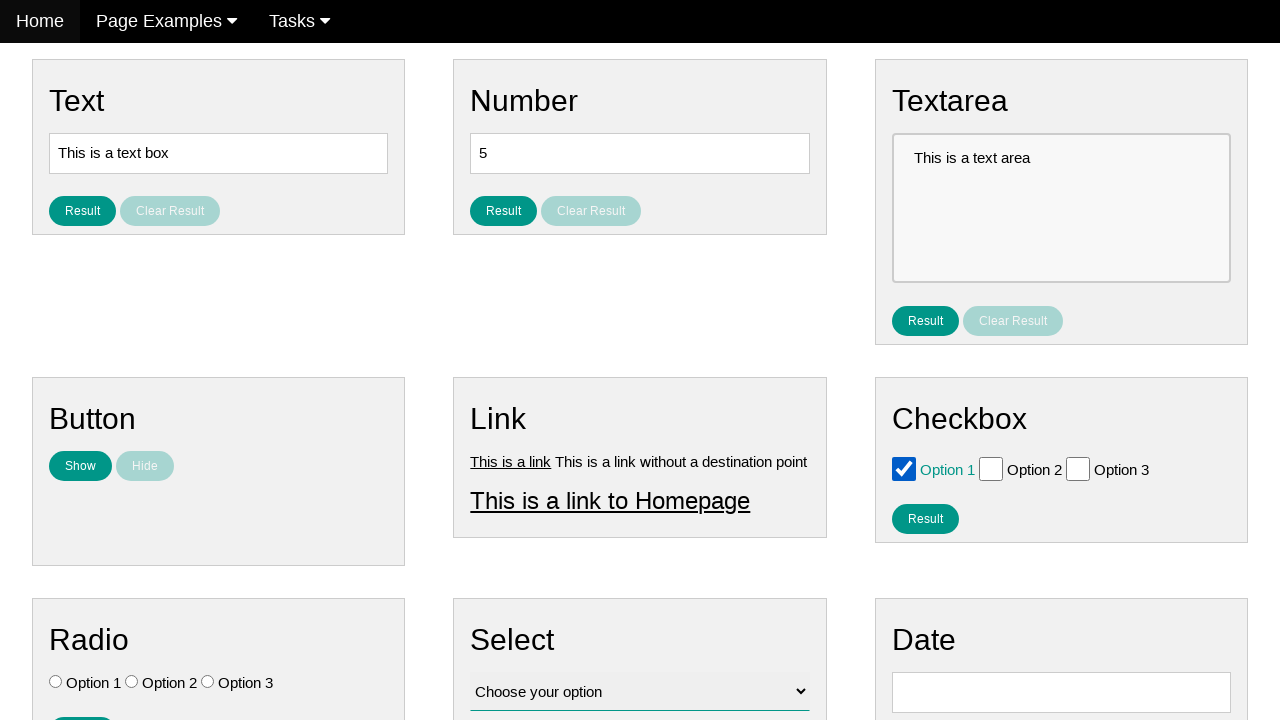

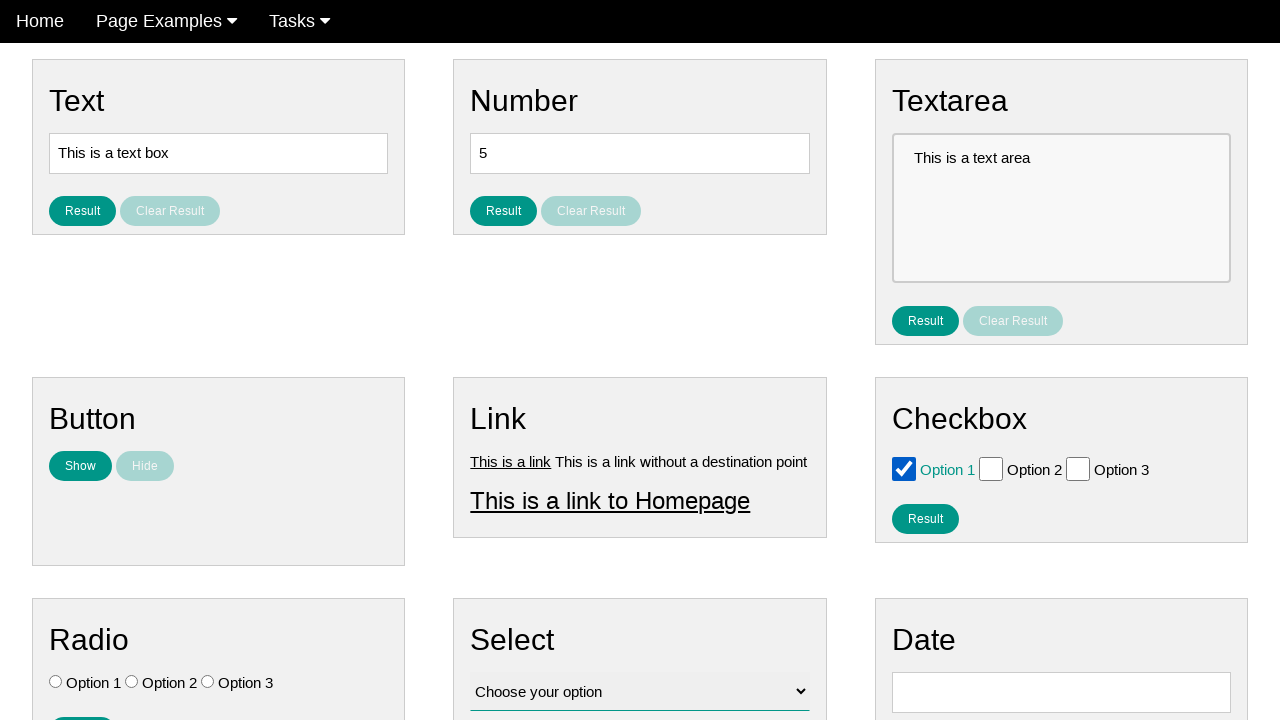